Tests opening a new browser window, navigating to a different URL in the new window, and verifying that two windows are open

Starting URL: https://the-internet.herokuapp.com/windows

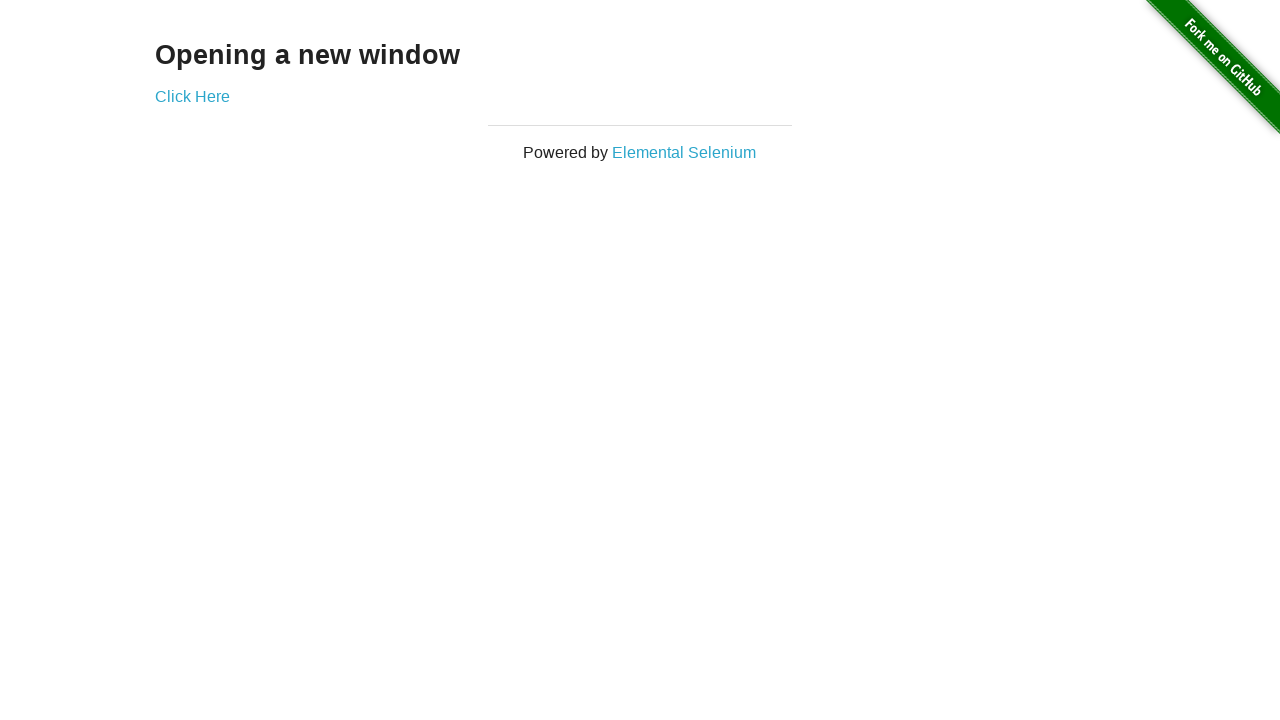

Opened a new browser window
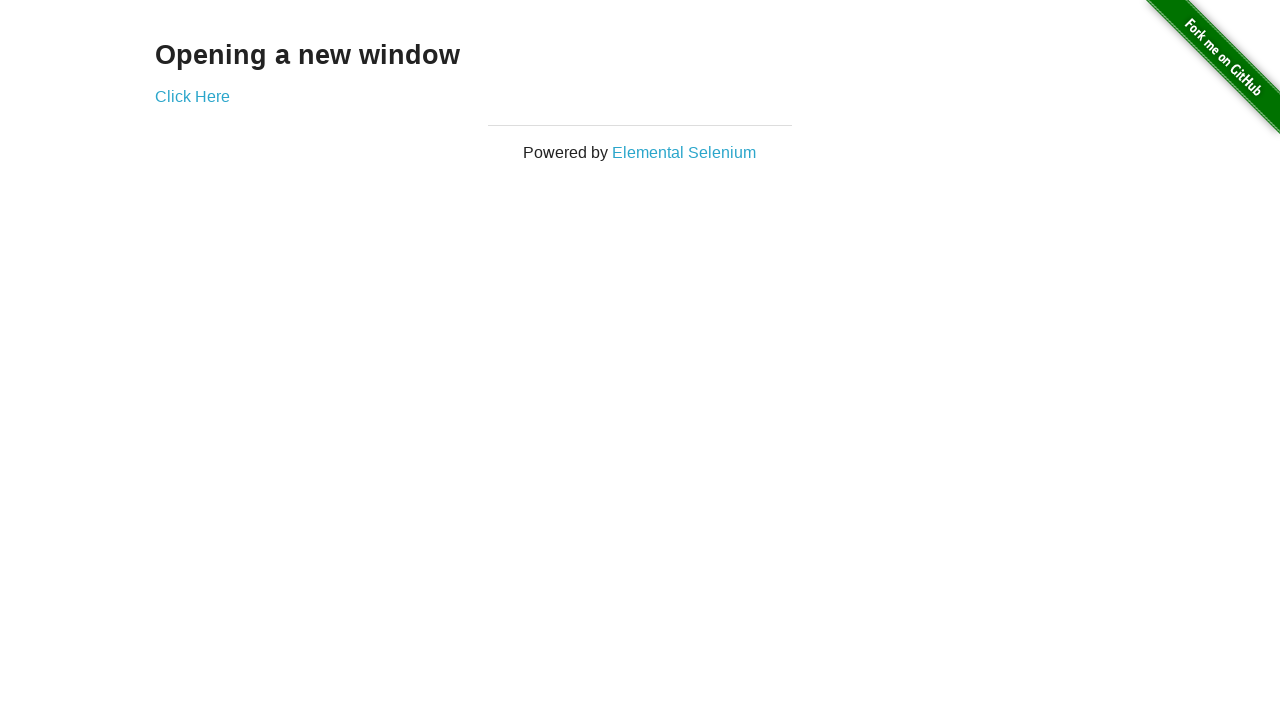

Navigated to typos page in new window
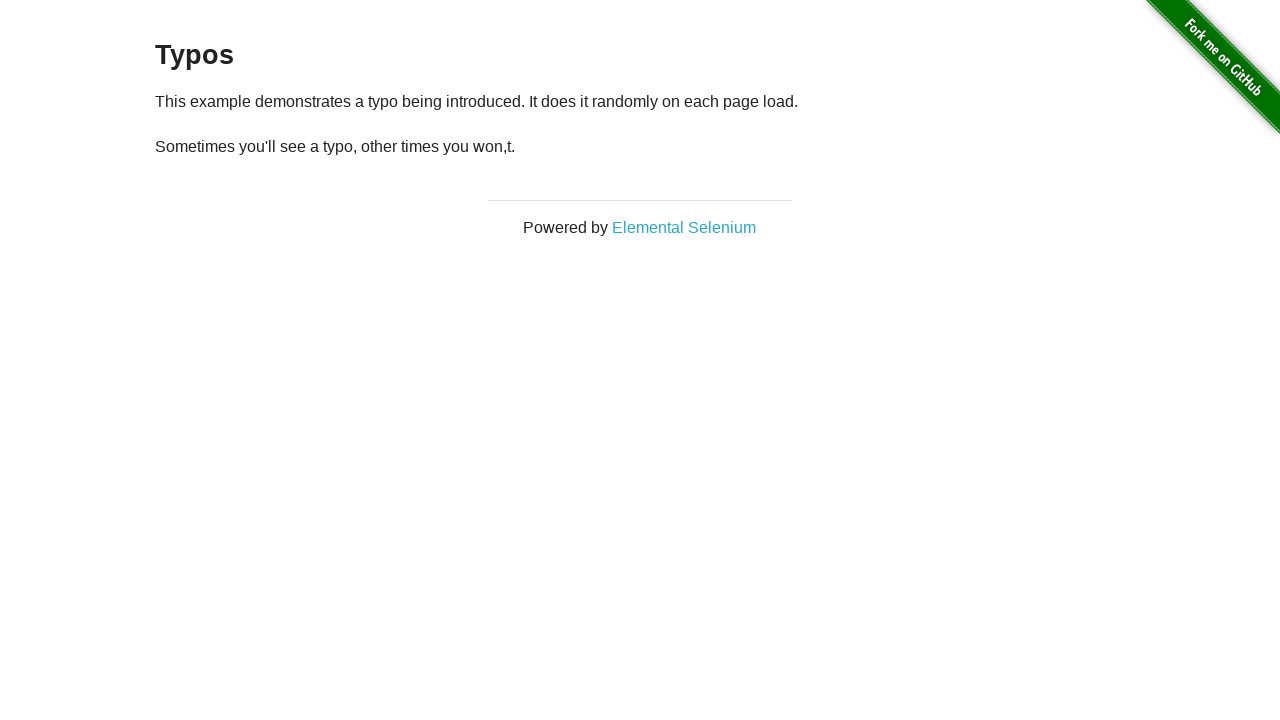

Verified that 2 windows are open
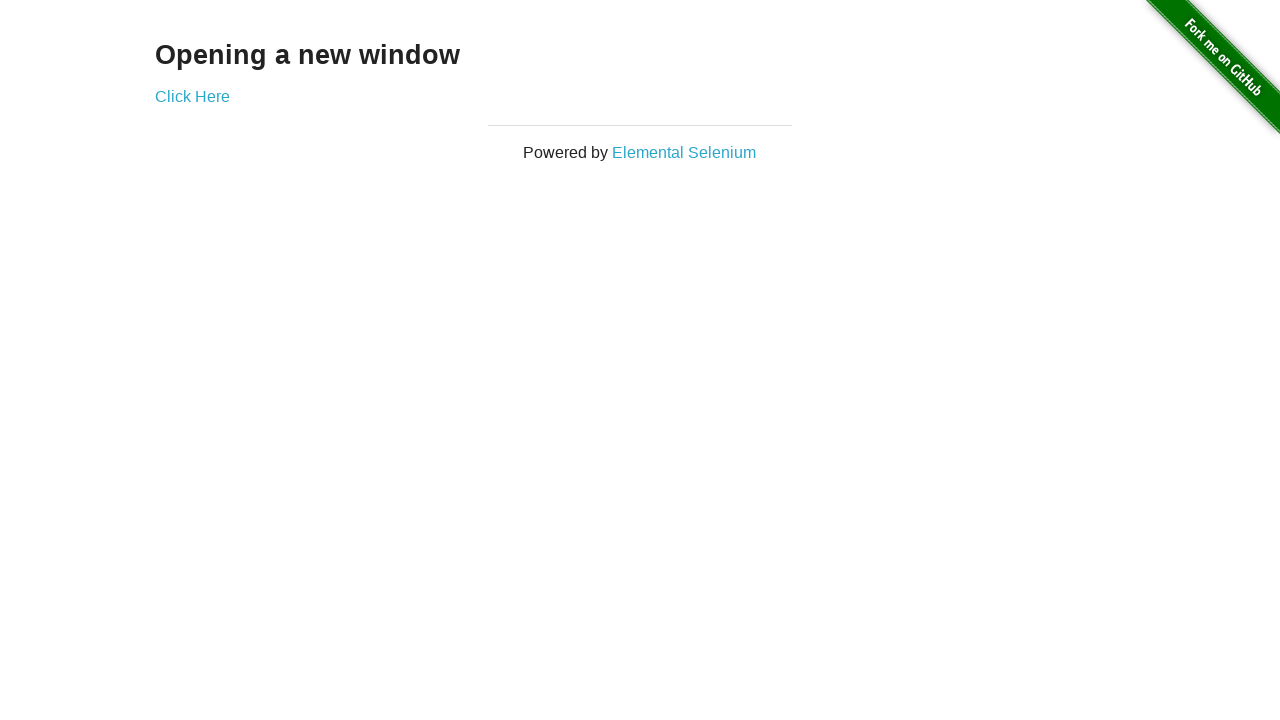

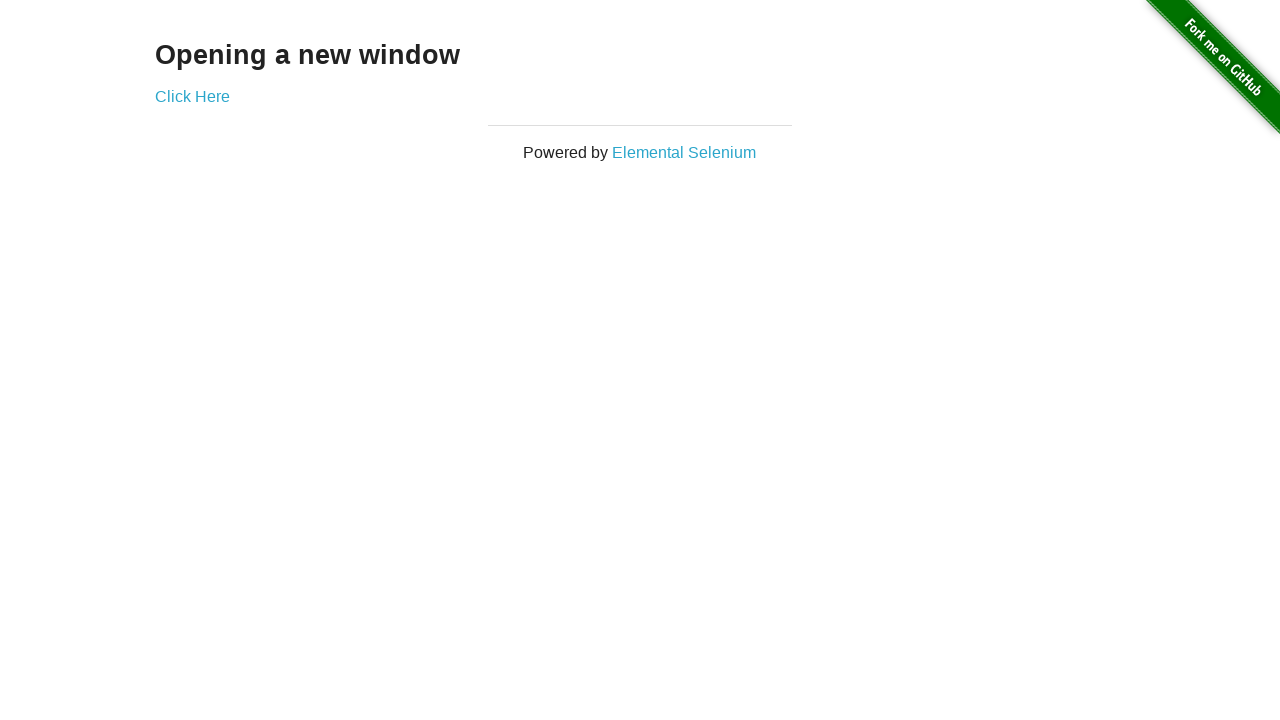